Tests drag and drop functionality by using mouse actions to drag an element from column A to column B

Starting URL: https://the-internet.herokuapp.com/drag_and_drop

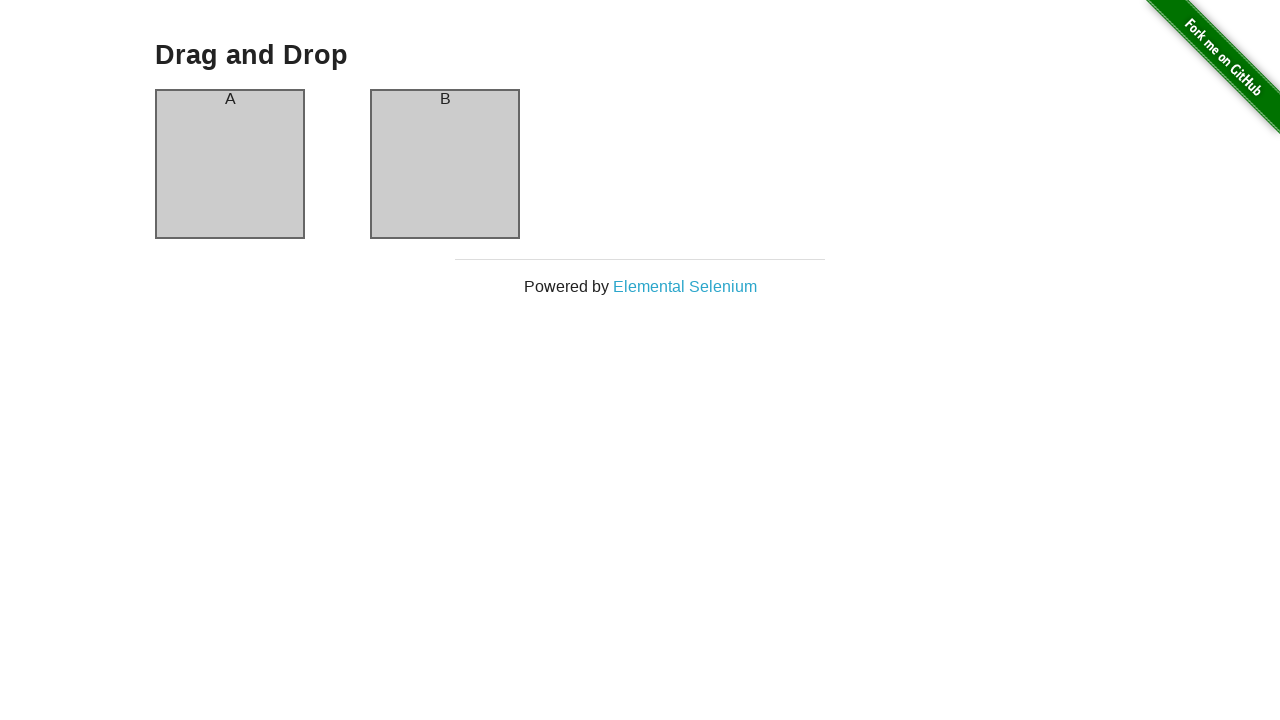

Located source element (column-a)
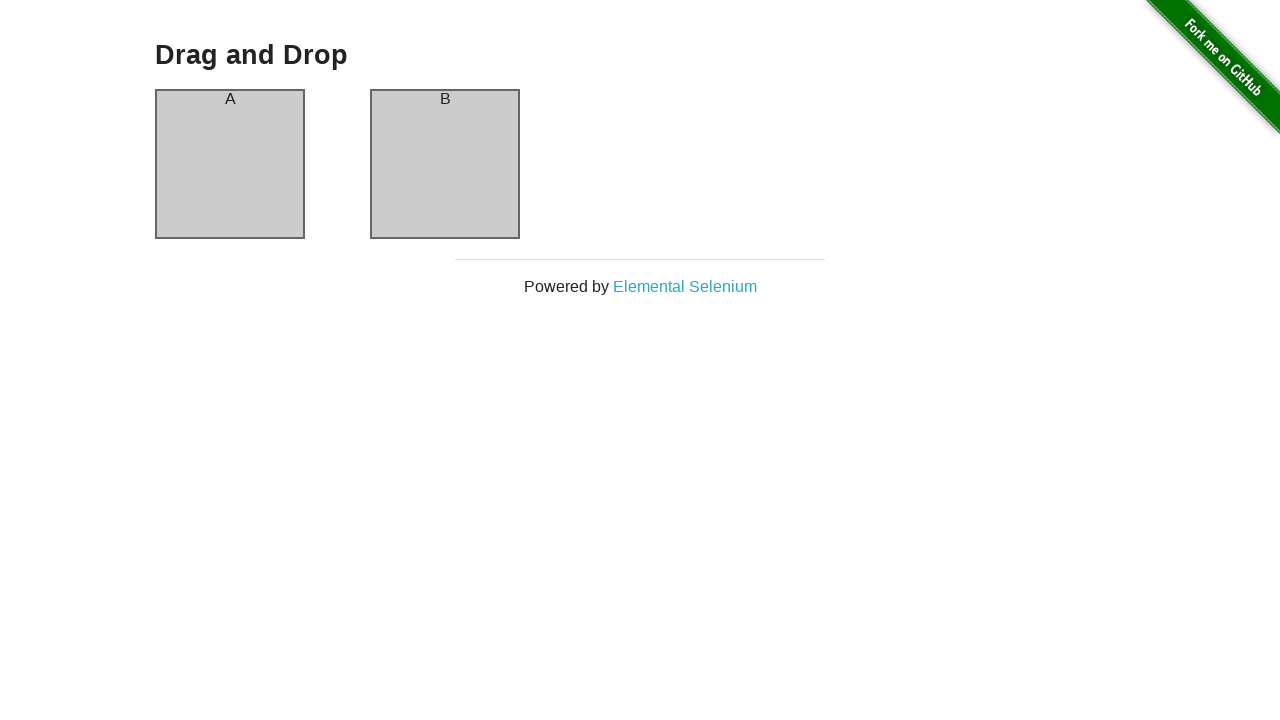

Located target element (column-b)
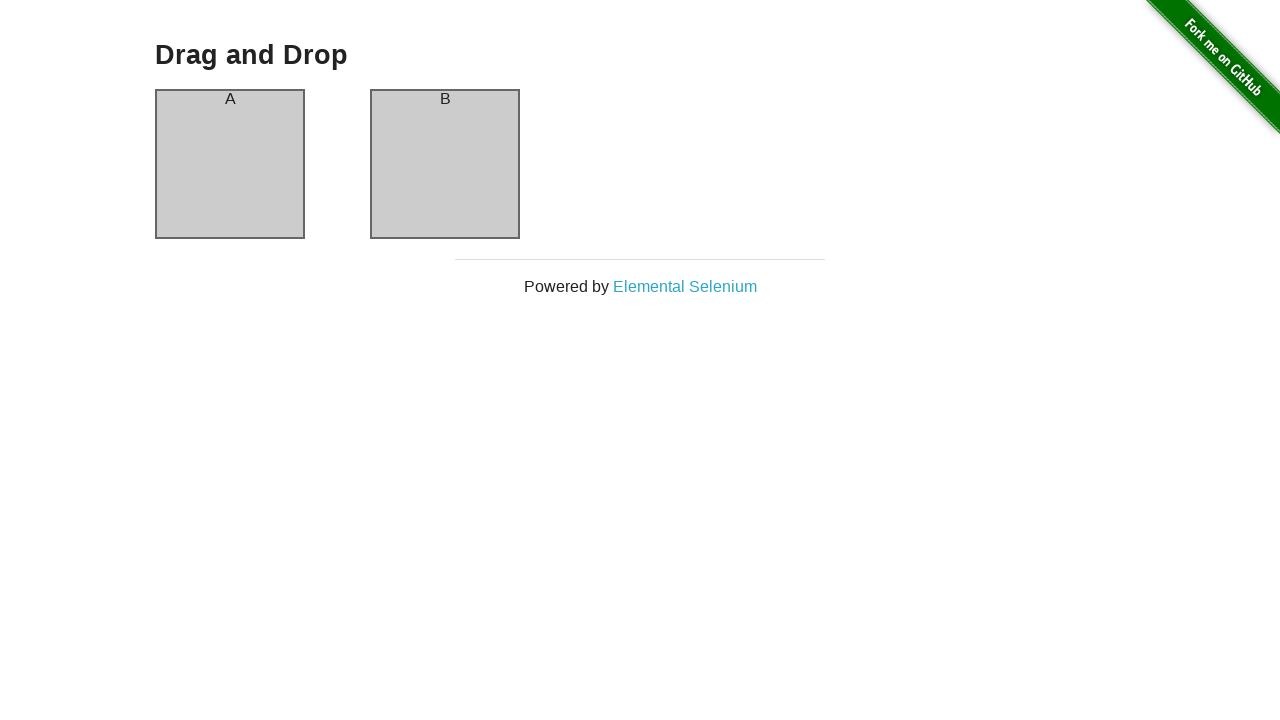

Source element became visible
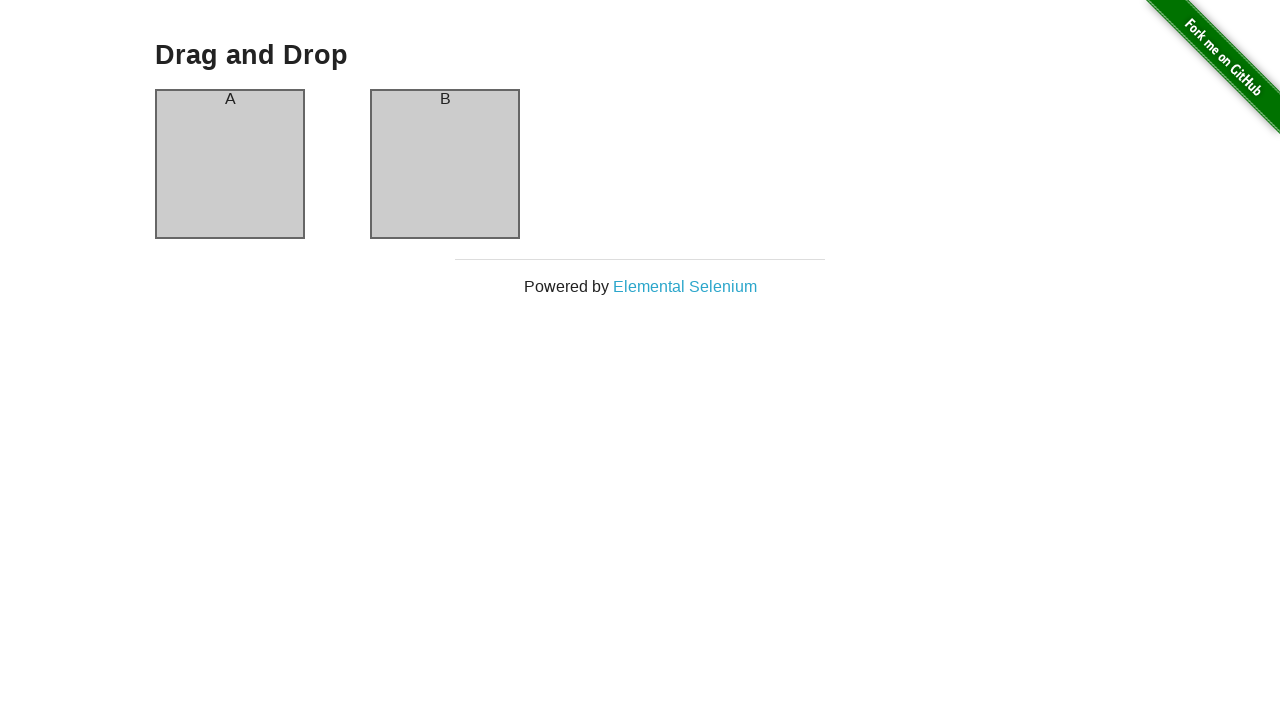

Target element became visible
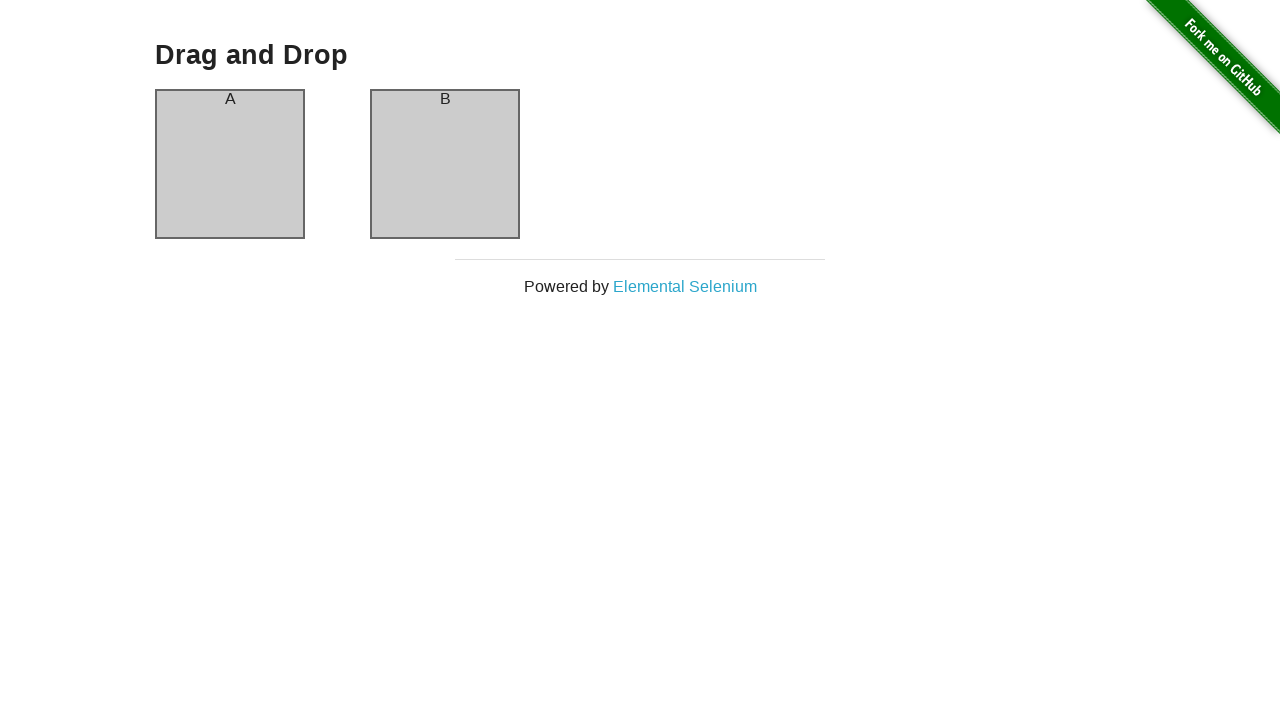

Retrieved bounding box of source element
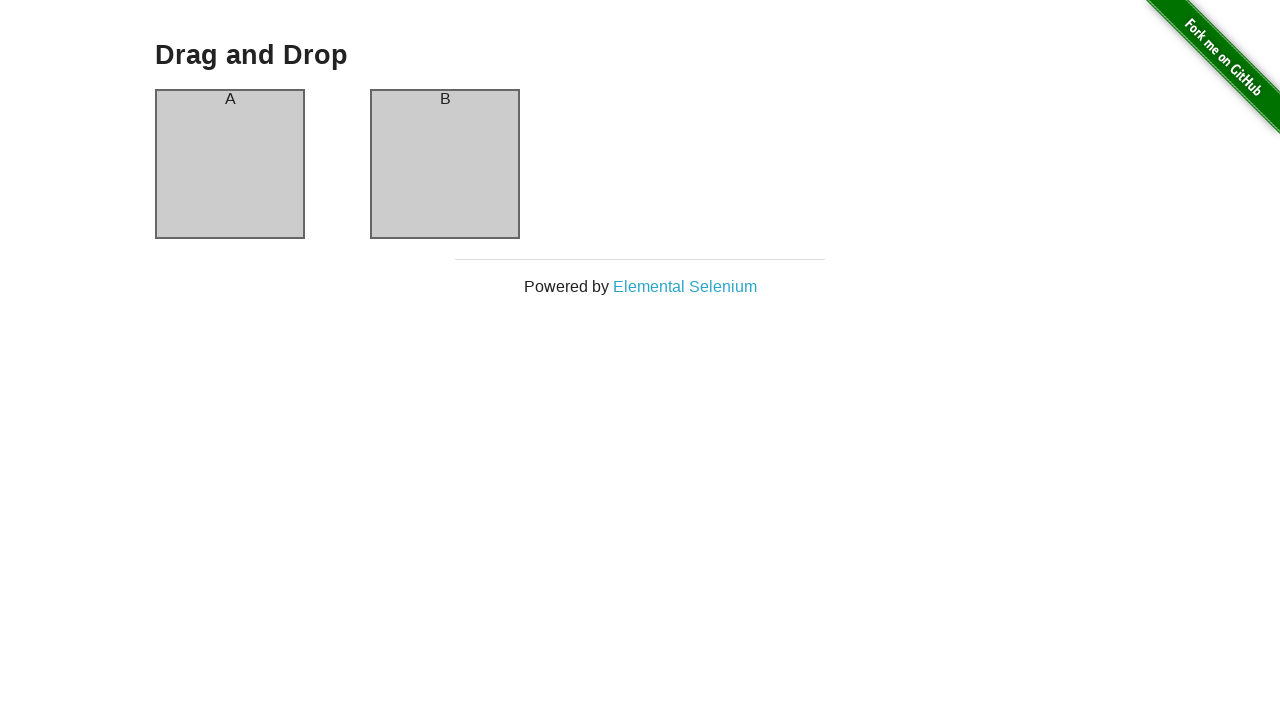

Retrieved bounding box of target element
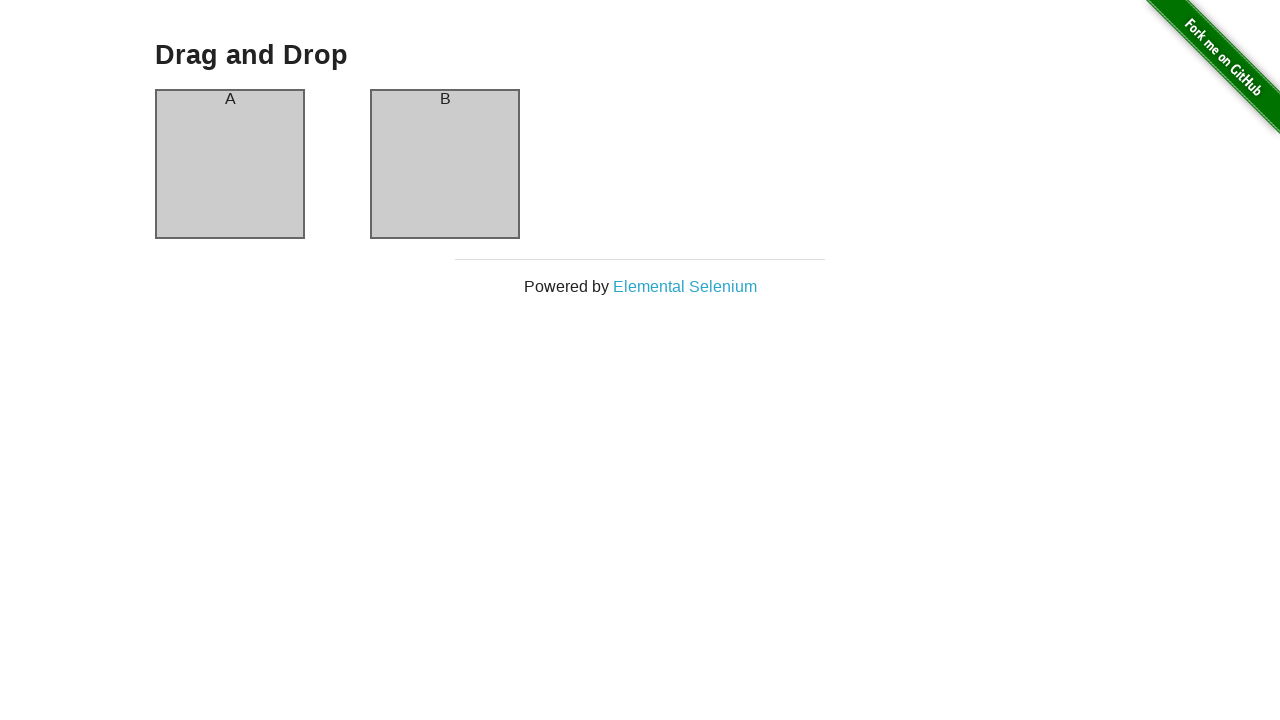

Moved mouse to center of source element at (230, 164)
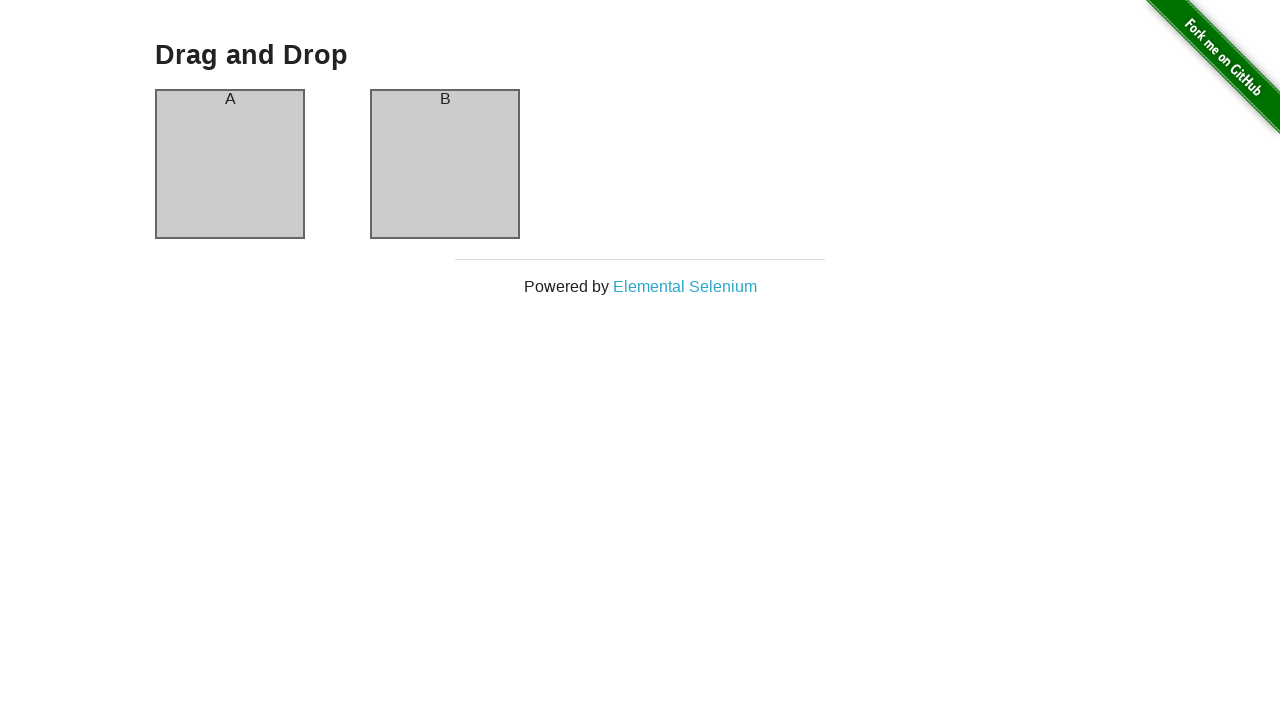

Started drag operation (mouse down) at (230, 164)
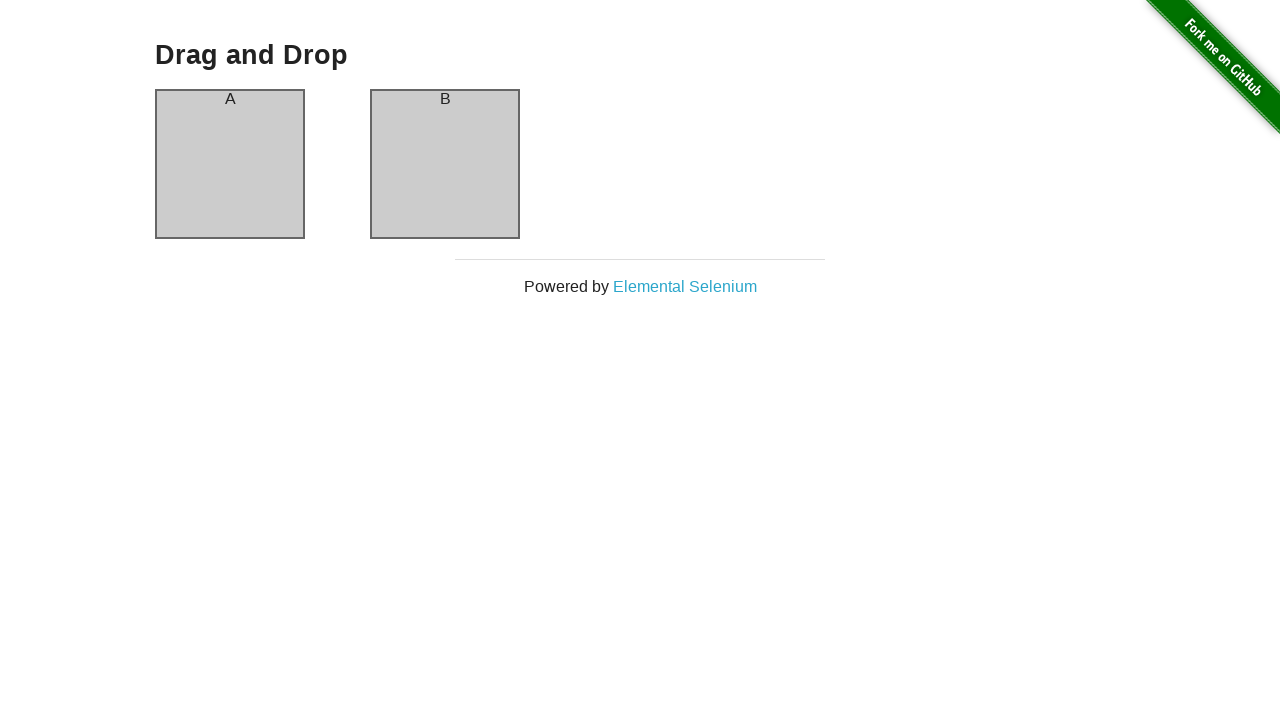

Moved mouse to center of target element at (445, 164)
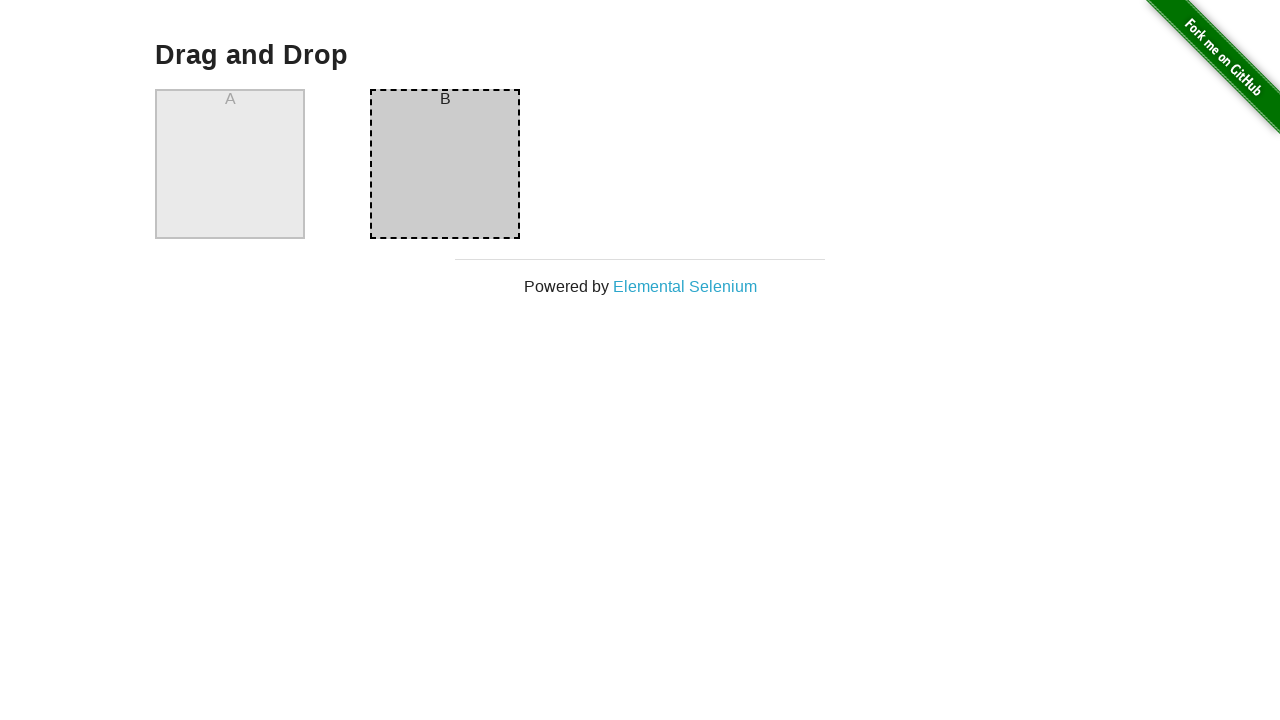

Completed drag operation (mouse up) - element dragged from column A to column B at (445, 164)
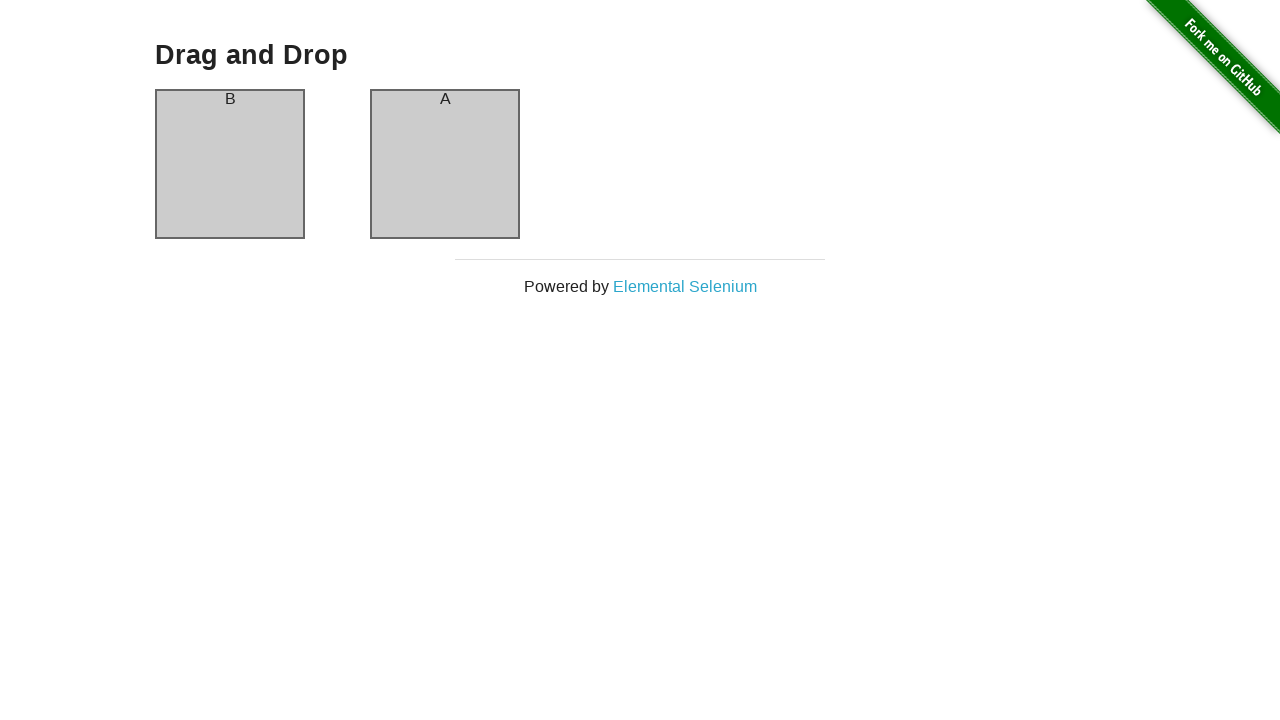

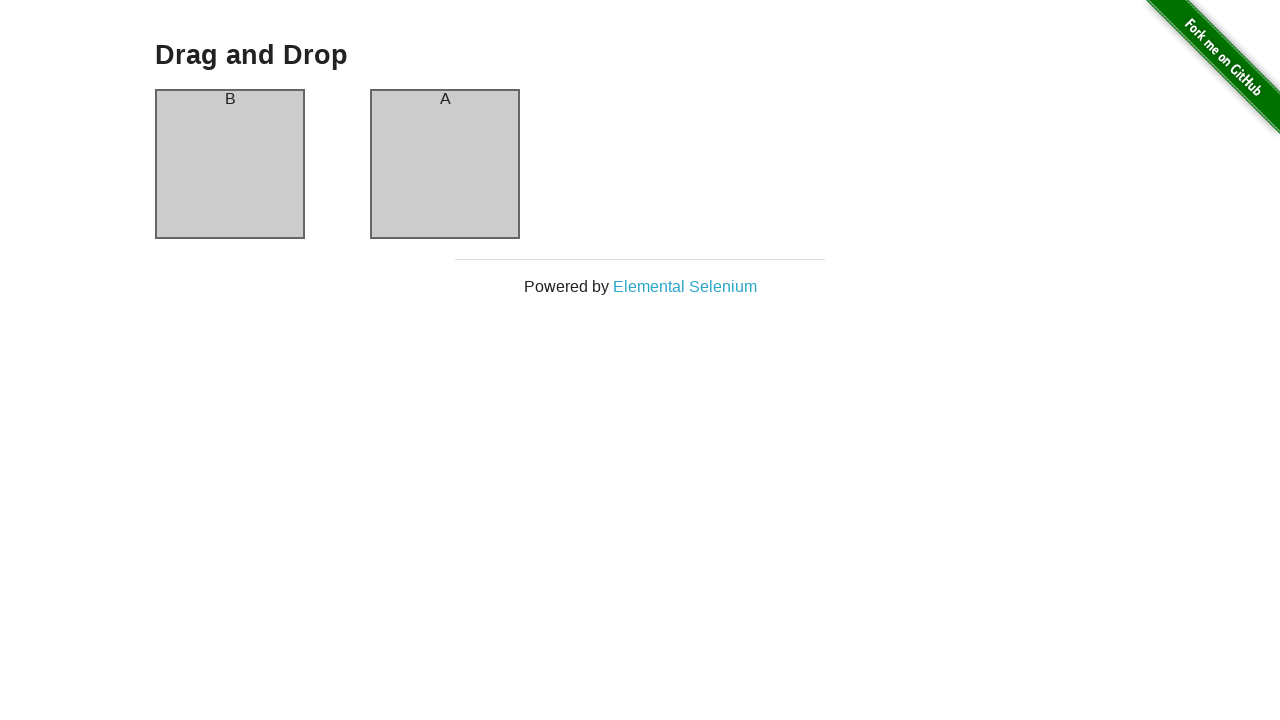